Clicks on Submit new Language menu and verifies the submenu title

Starting URL: http://www.99-bottles-of-beer.net/

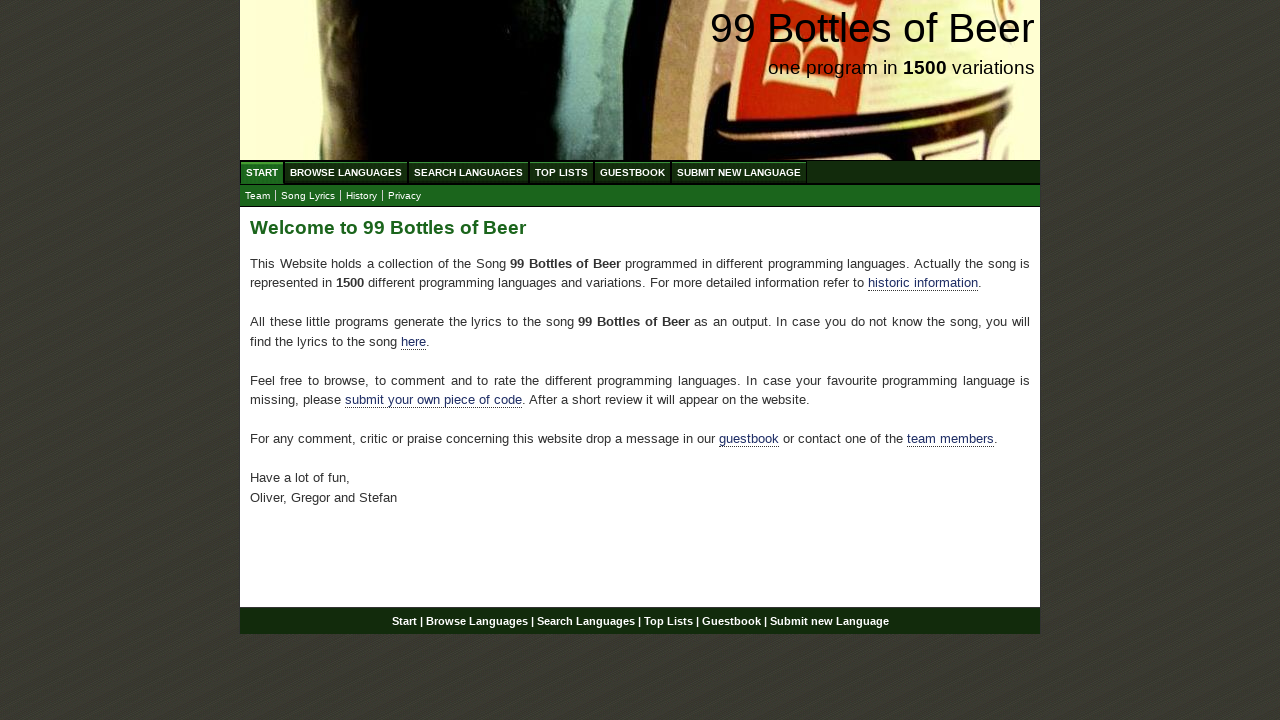

Clicked on 'Submit new Language' menu item at (739, 172) on xpath=//body/div[@id='wrap']/div[@id='navigation']/ul[@id='menu']/li/a[@href='/s
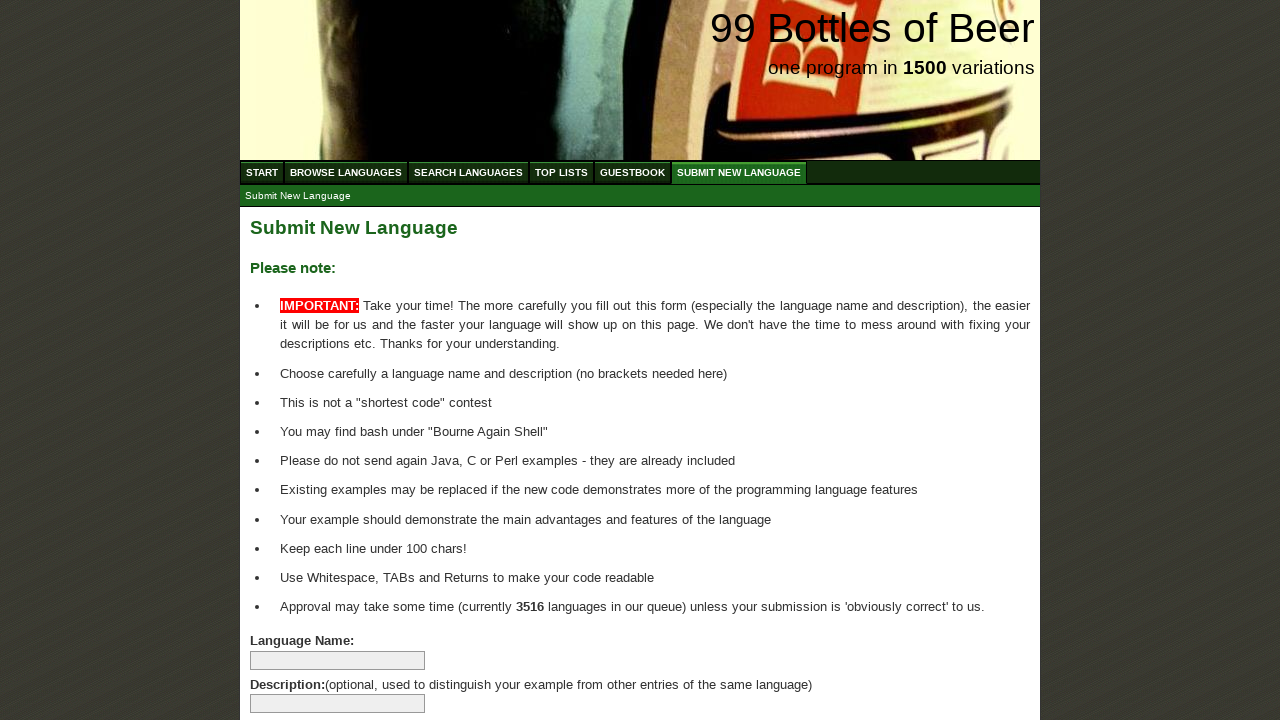

Verified submenu is present
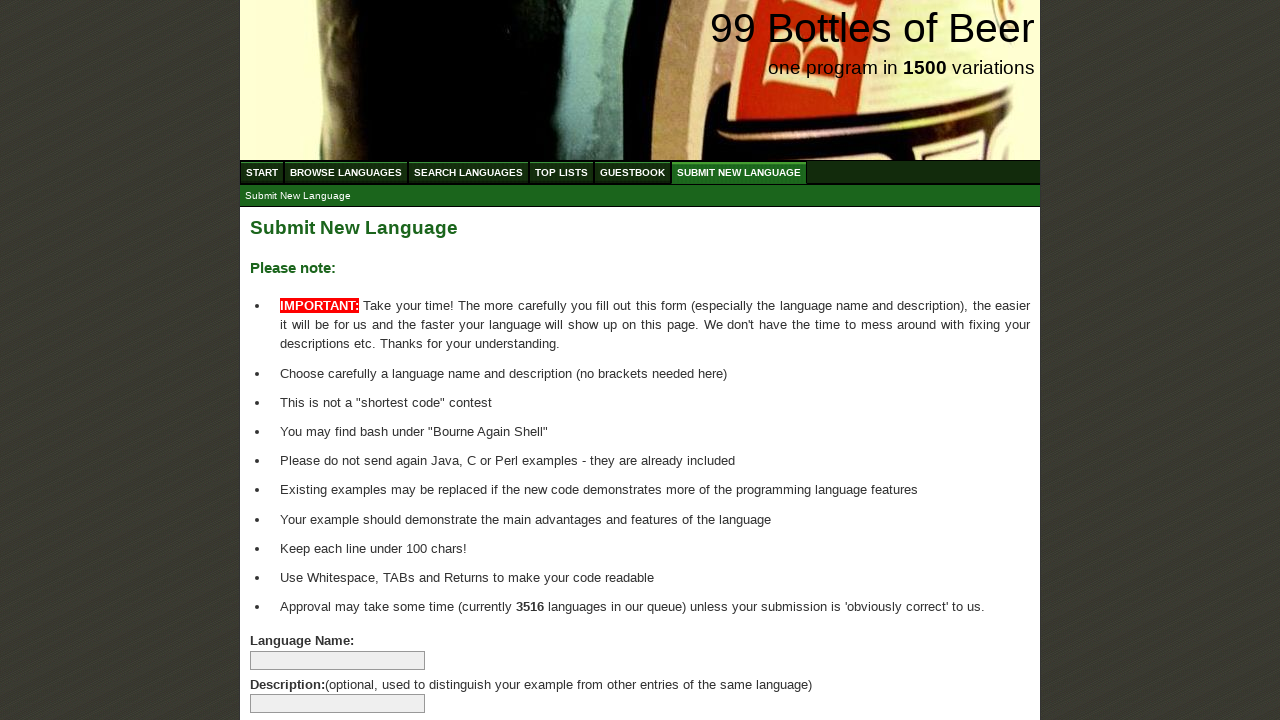

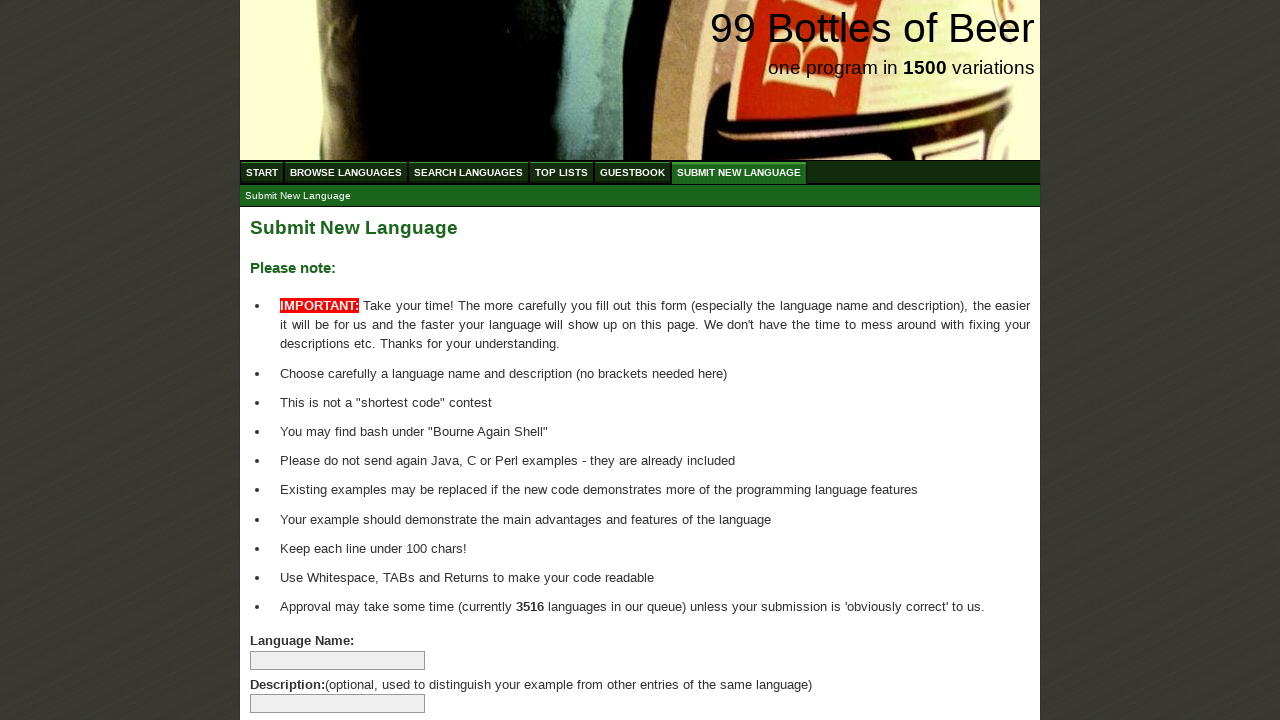